Tests the MarketPulse economic calendar by applying country filters (New Zealand), unchecking holidays, selecting a date range using the last available year and date, and opening the download menu to verify export options are available.

Starting URL: https://www.marketpulse.com/tools/economic-calendar/

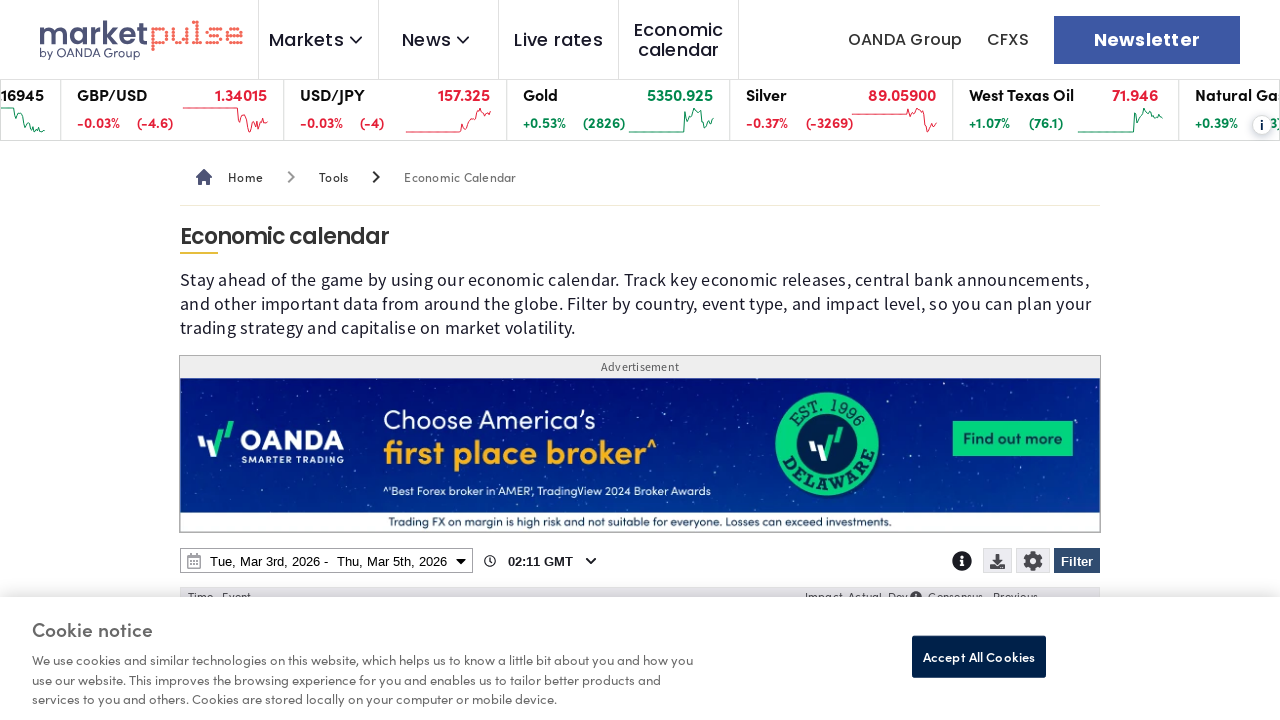

Waited for page to load (domcontentloaded state)
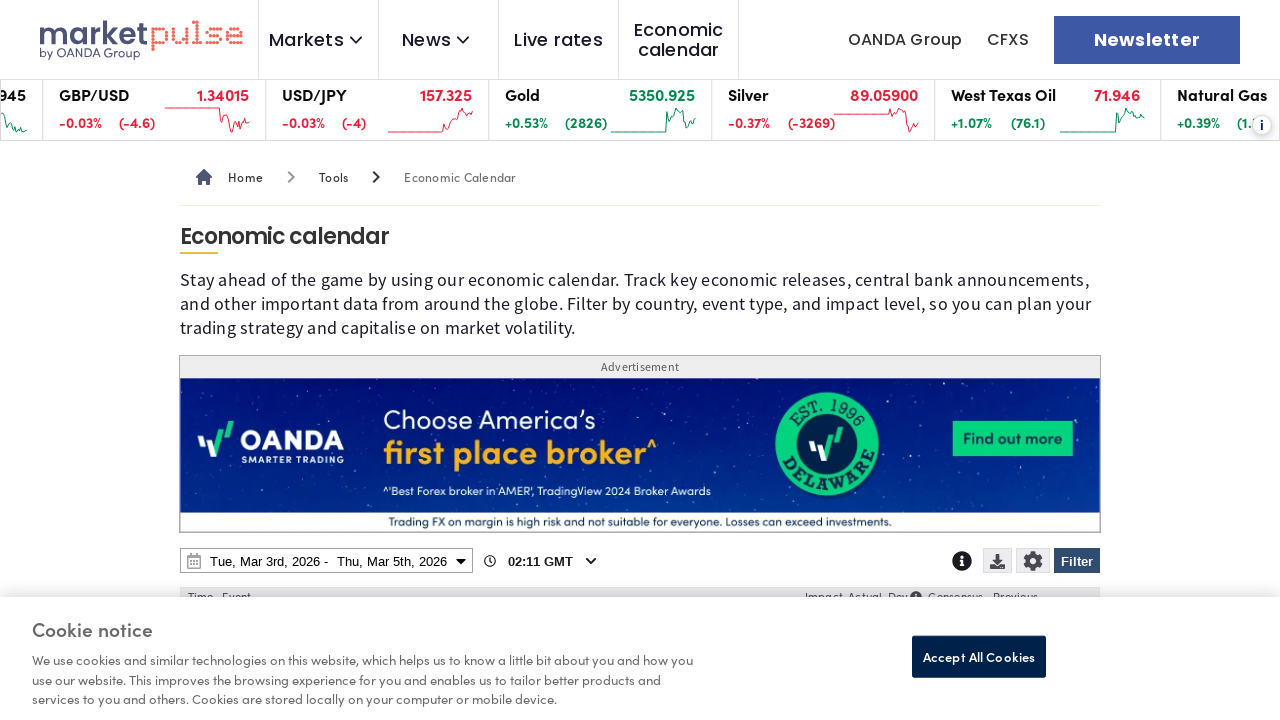

Clicked Filter button at (1077, 561) on internal:role=button[name="Filter"i]
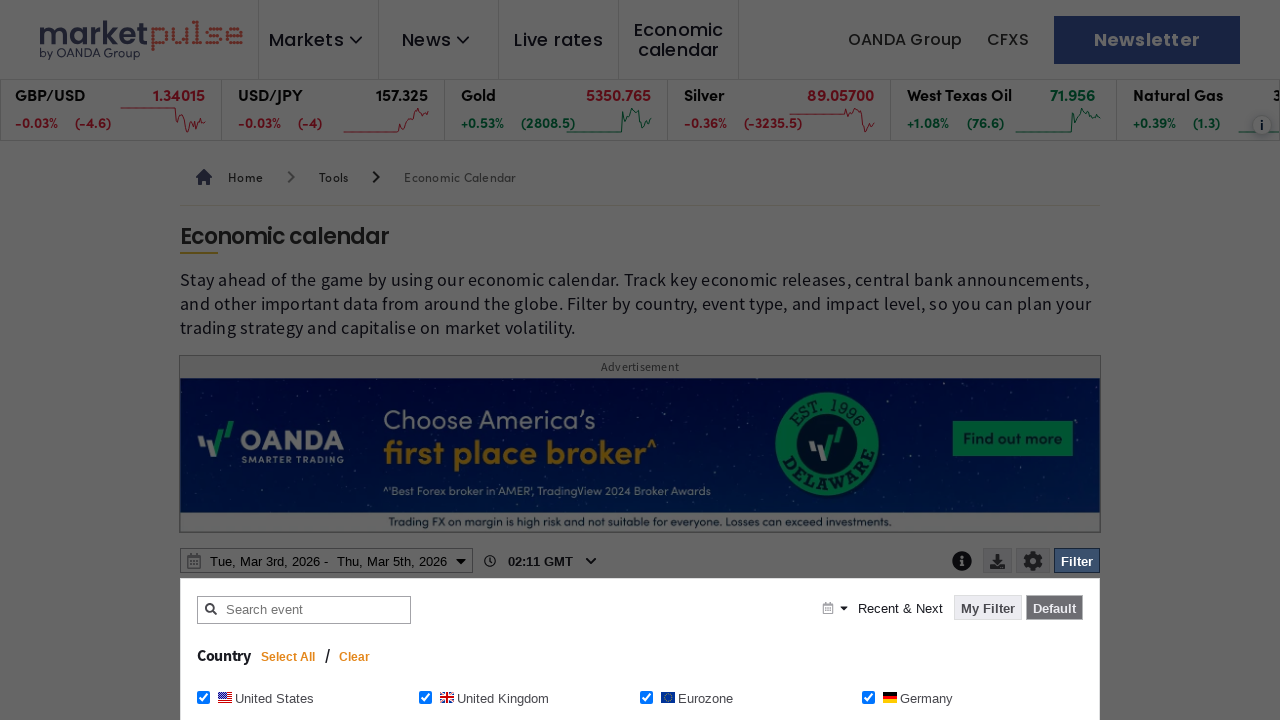

Waited for Clear button to appear
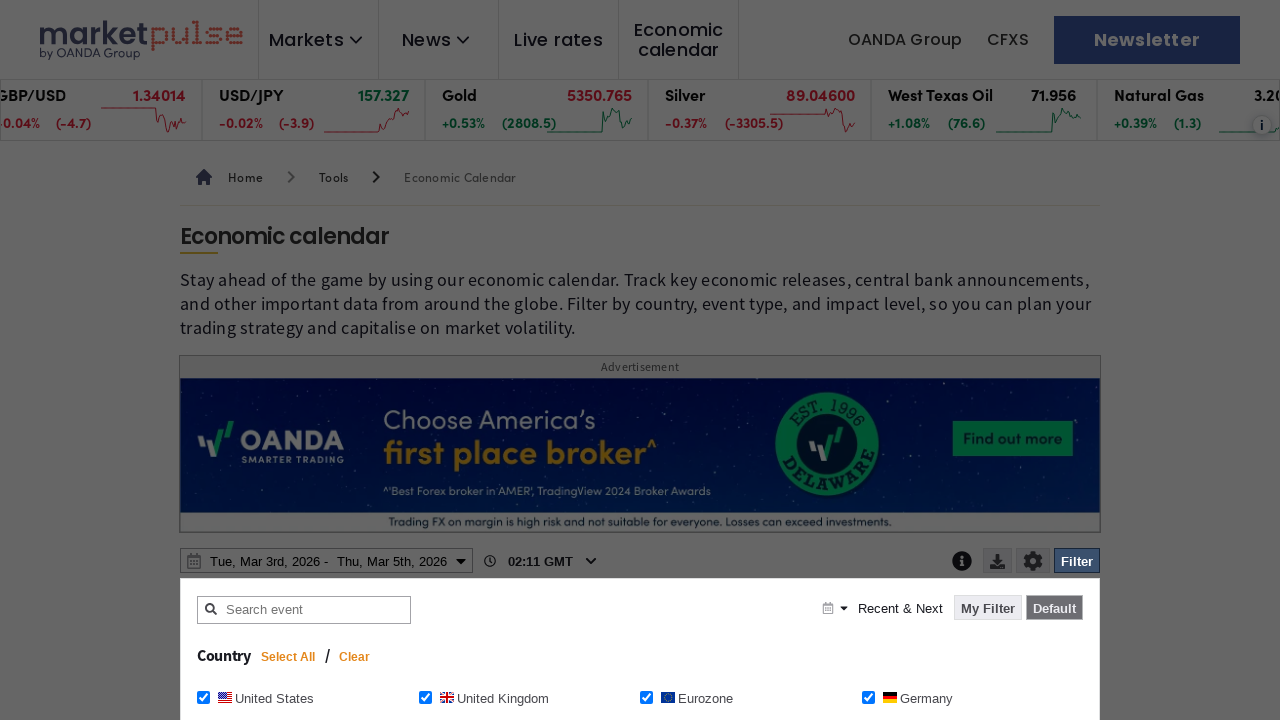

Waited 1200ms for filter panel to fully render
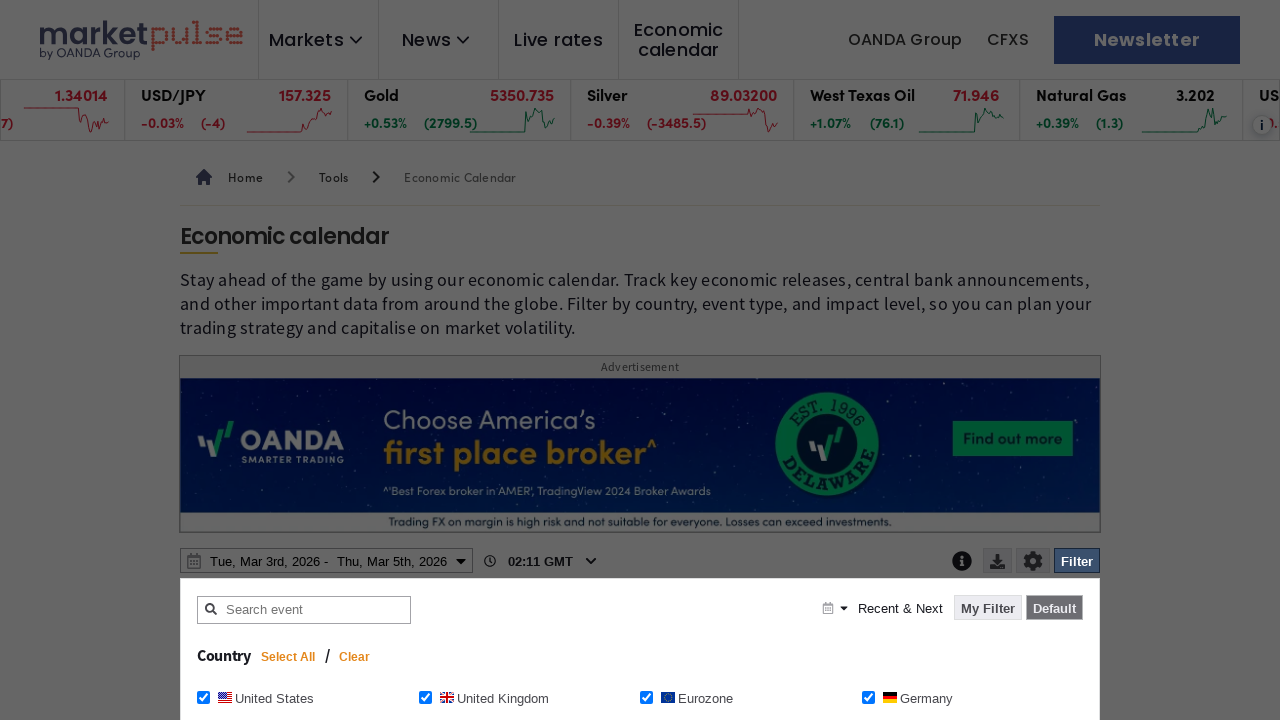

Clicked Clear button to remove existing filters at (355, 657) on internal:role=button[name="Clear"i]
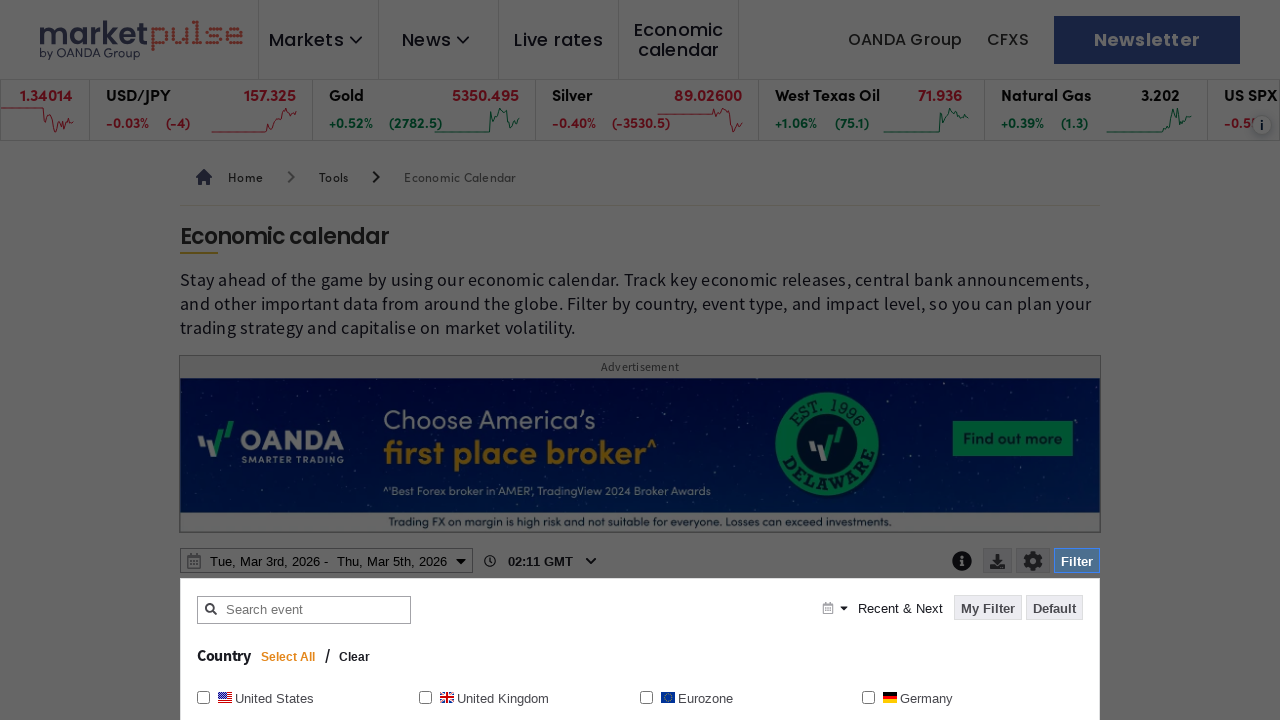

Waited 1200ms for filters to clear
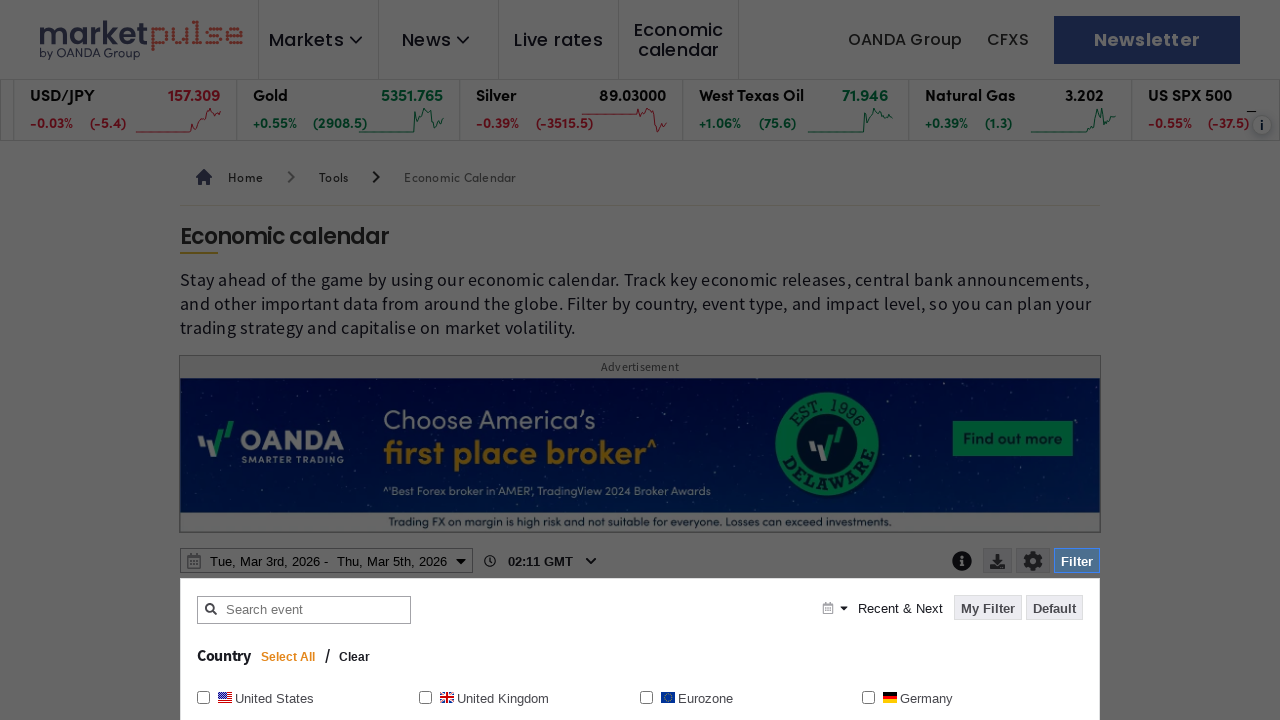

Checked New Zealand checkbox to apply country filter at (204, 360) on internal:role=checkbox[name="New Zealand New Zealand"i]
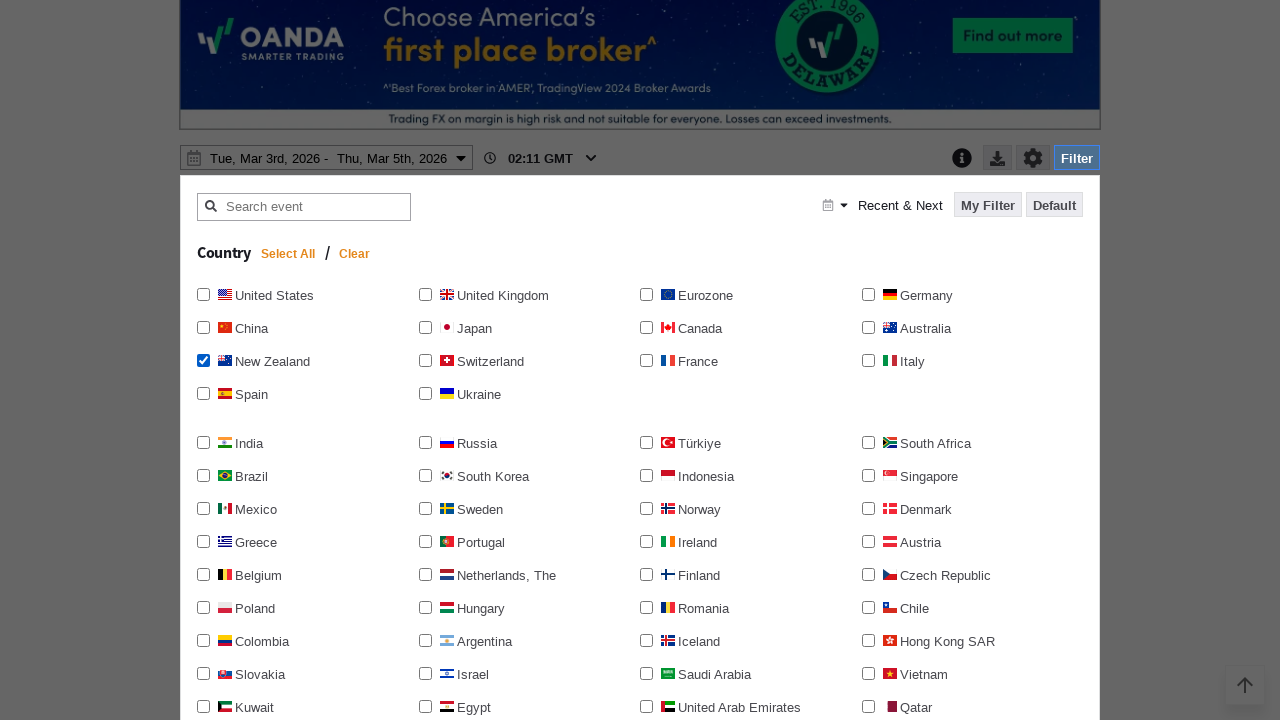

Waited 1200ms after selecting New Zealand
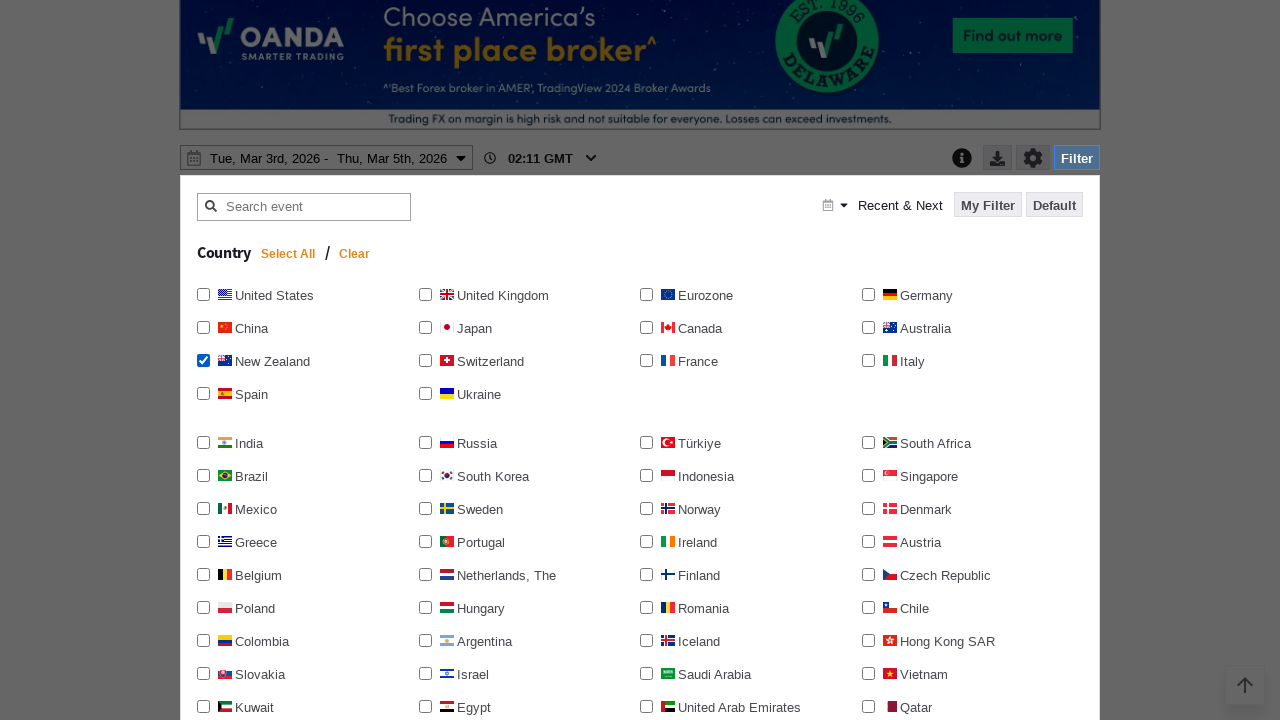

Unchecked Holidays checkbox at (868, 360) on internal:role=checkbox[name="Holidays"i]
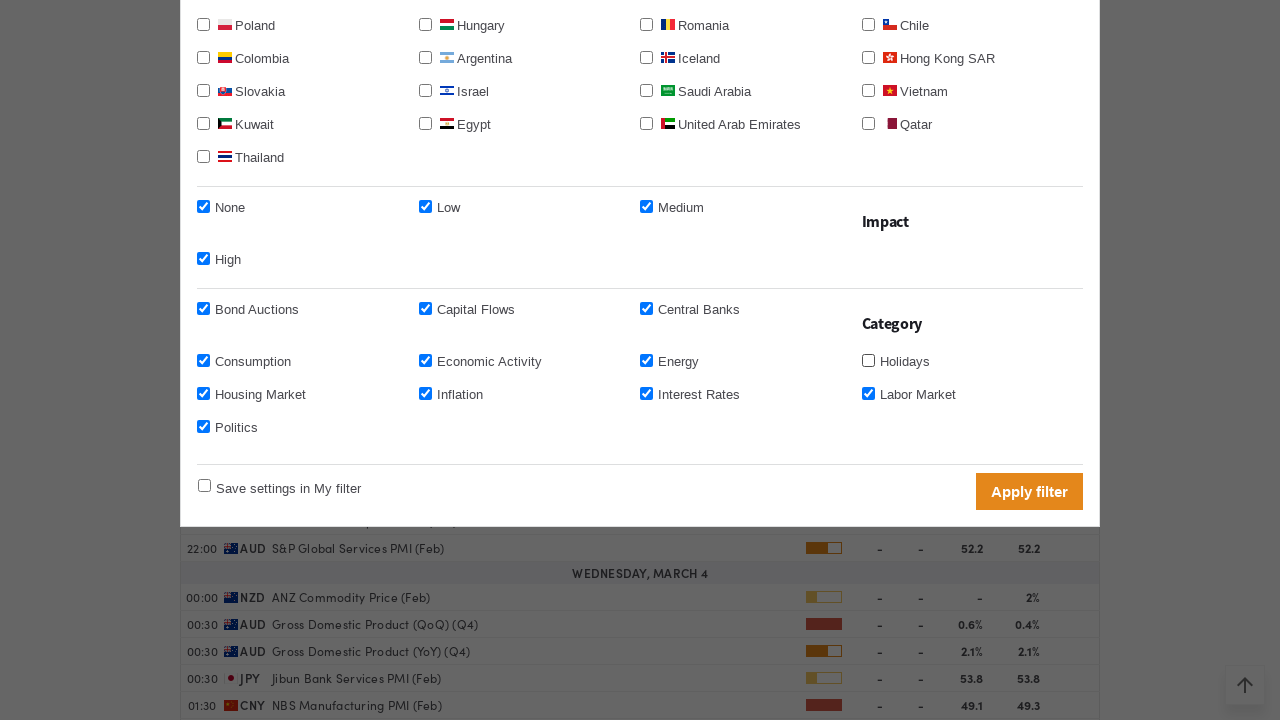

Waited 1200ms after holidays adjustment
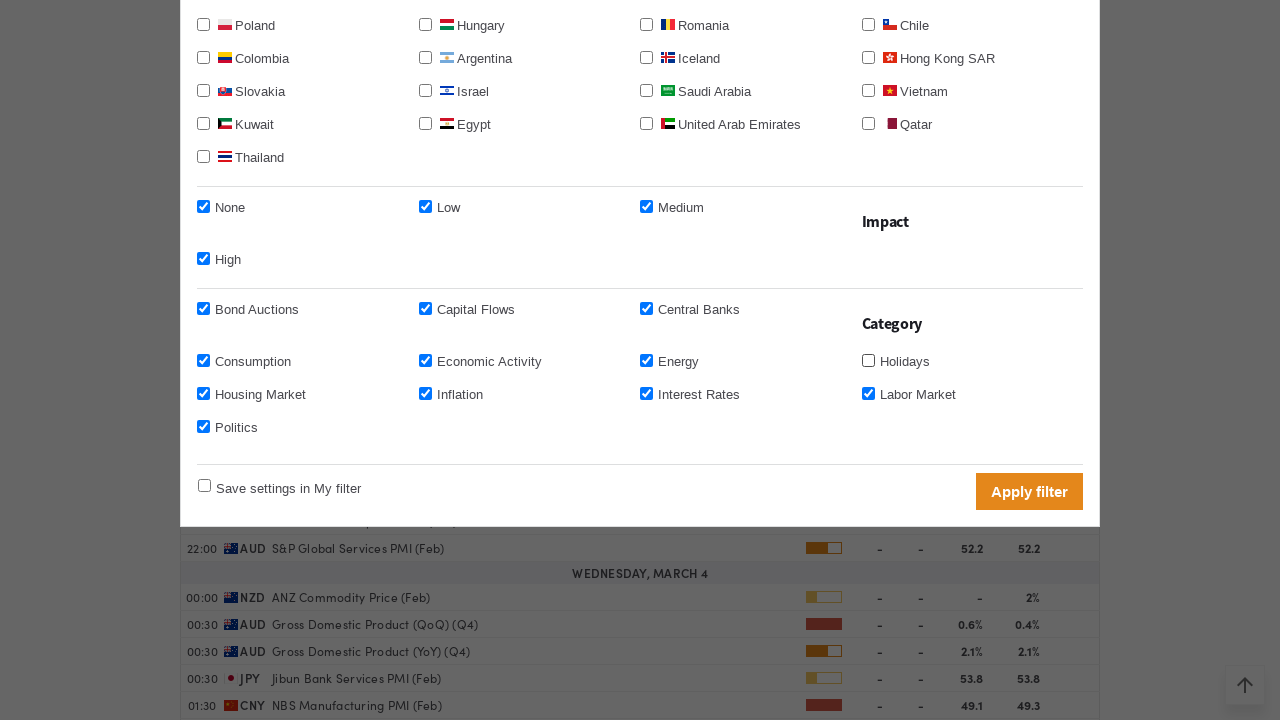

Clicked Apply filter button to apply New Zealand filter at (1030, 491) on internal:role=button[name="Apply filter"i]
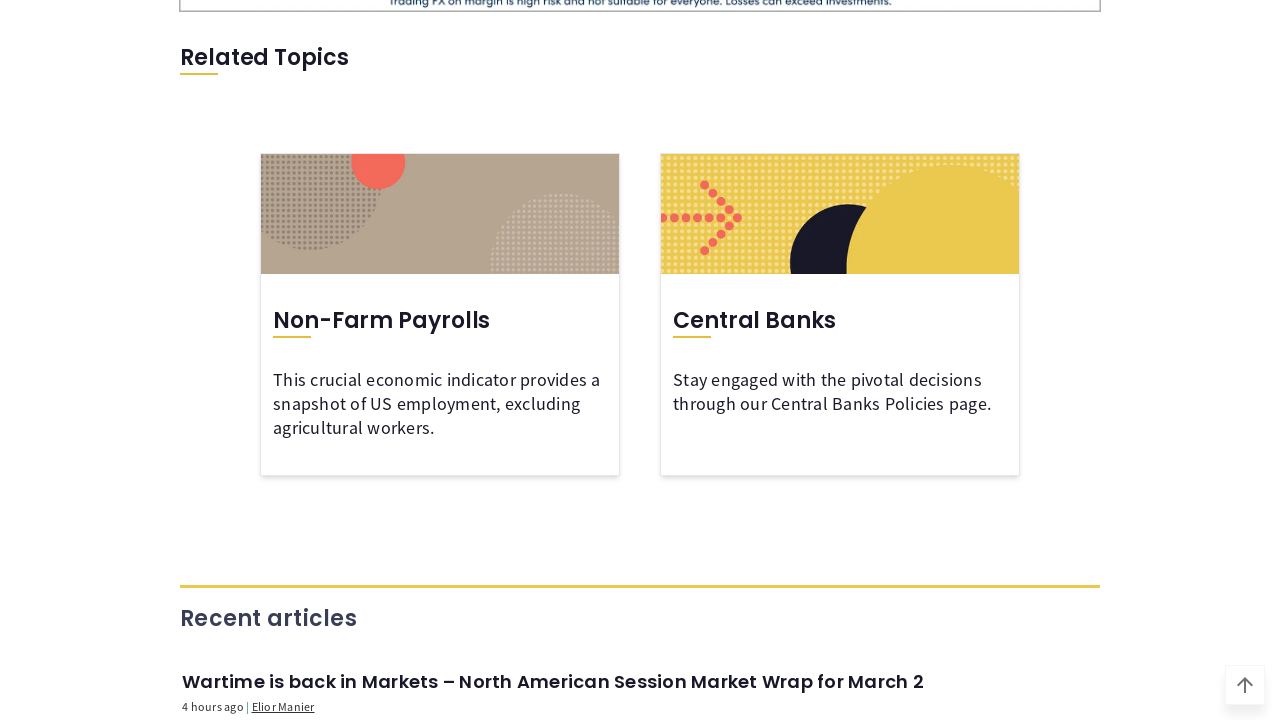

Waited 1200ms for filters to be applied
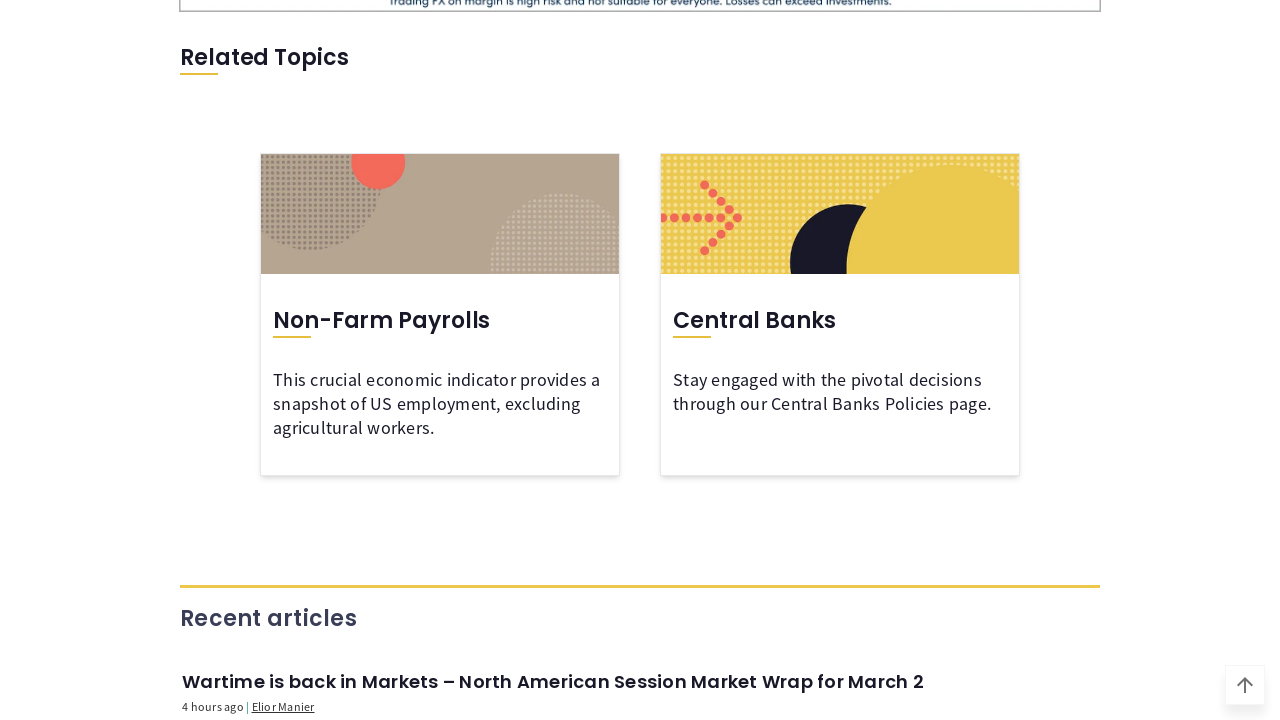

Clicked date range button to open date picker at (326, 361) on internal:role=button[name=/^.* - .*$/]
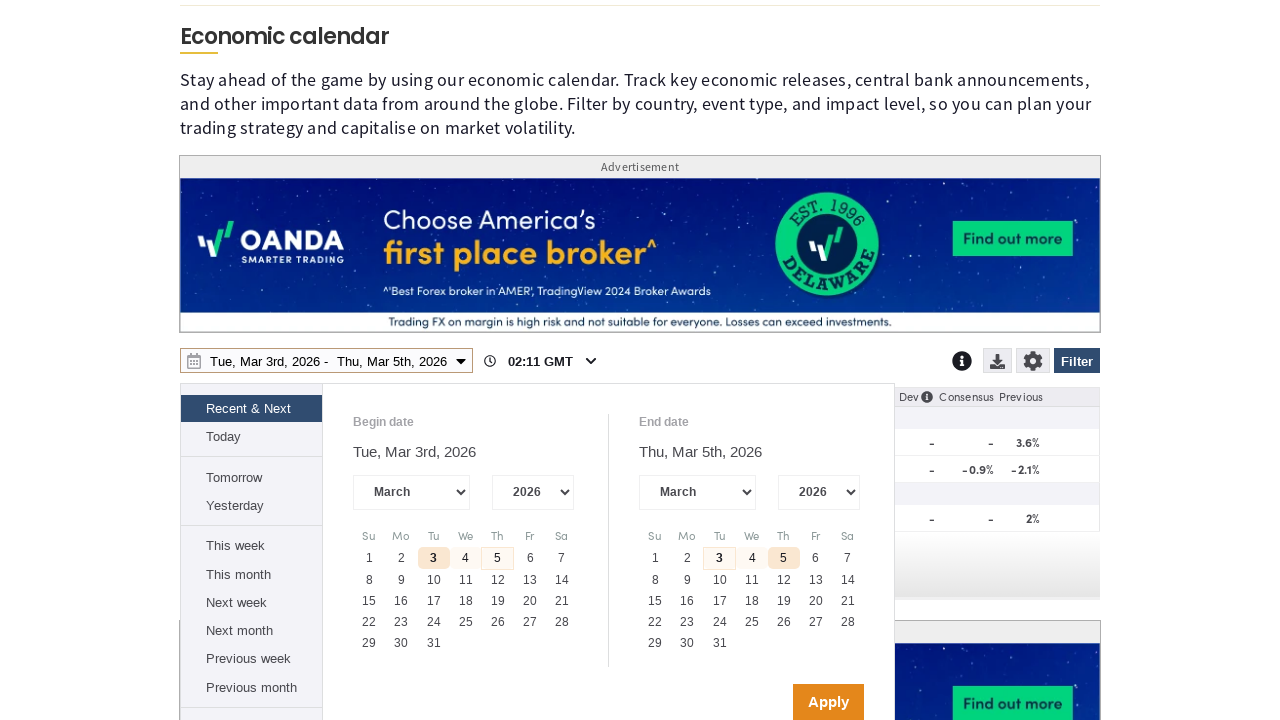

Waited 1200ms for date picker to open
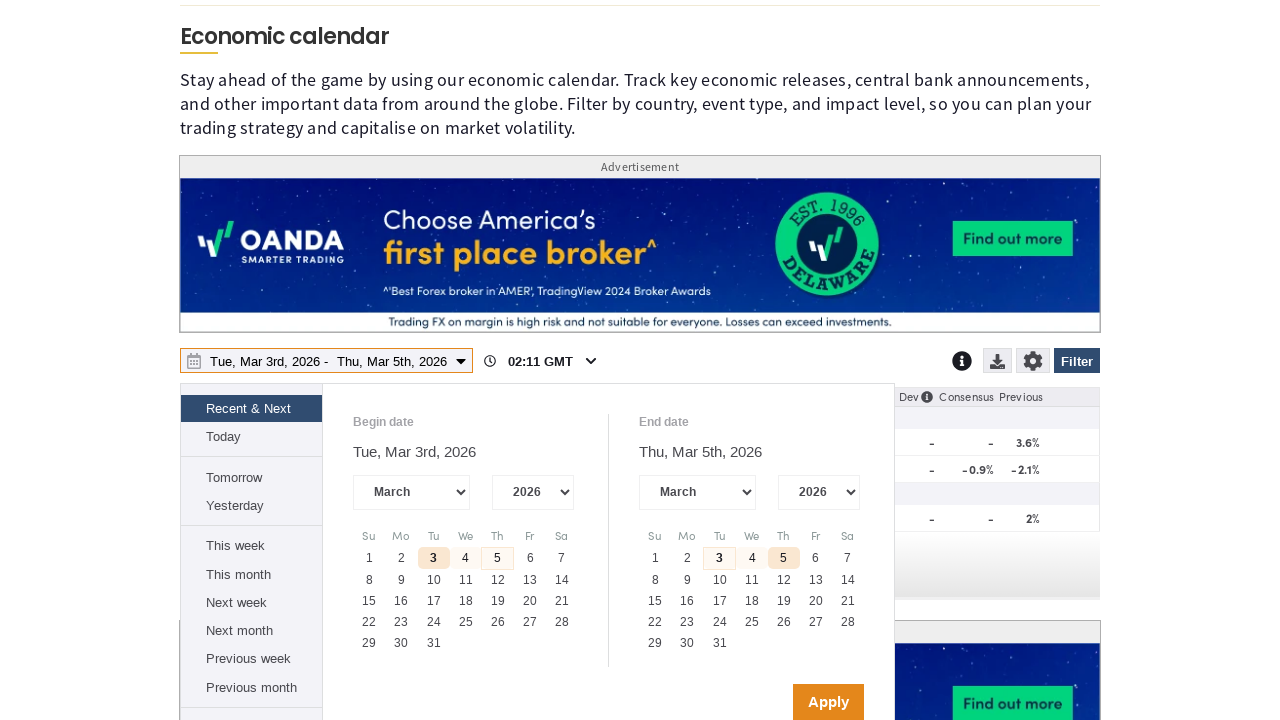

Located year dropdown combobox
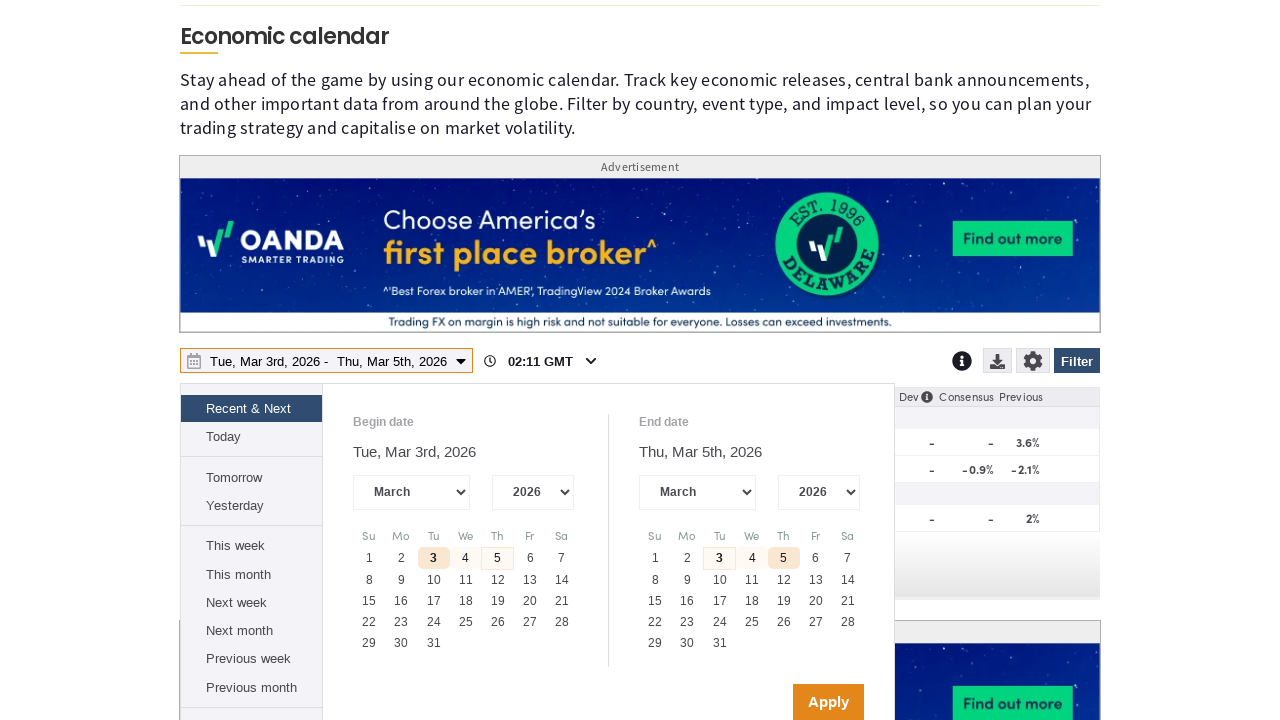

Waited for year select element to be attached
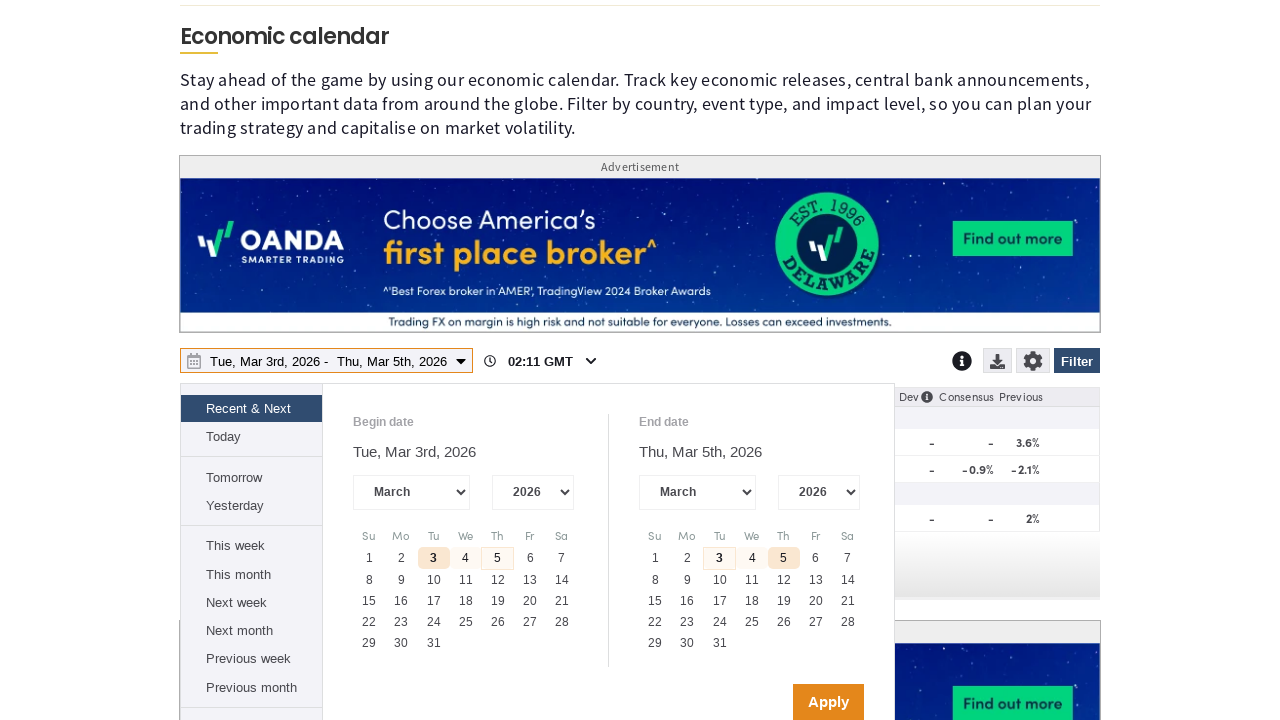

Retrieved available years from dropdown: ['2007', '2008', '2009', '2010', '2011', '2012', '2013', '2014', '2015', '2016', '2017', '2018', '2019', '2020', '2021', '2022', '2023', '2024', '2025', '2026', '2027']
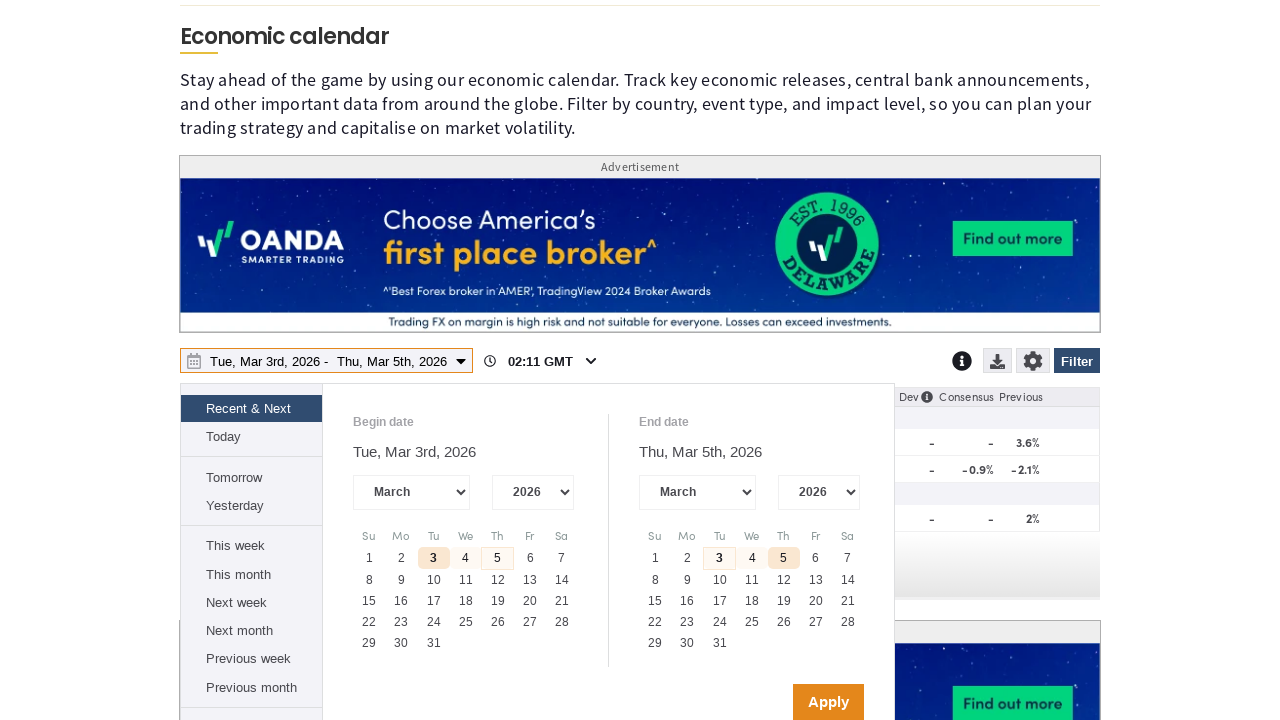

Selected last available year: 2027
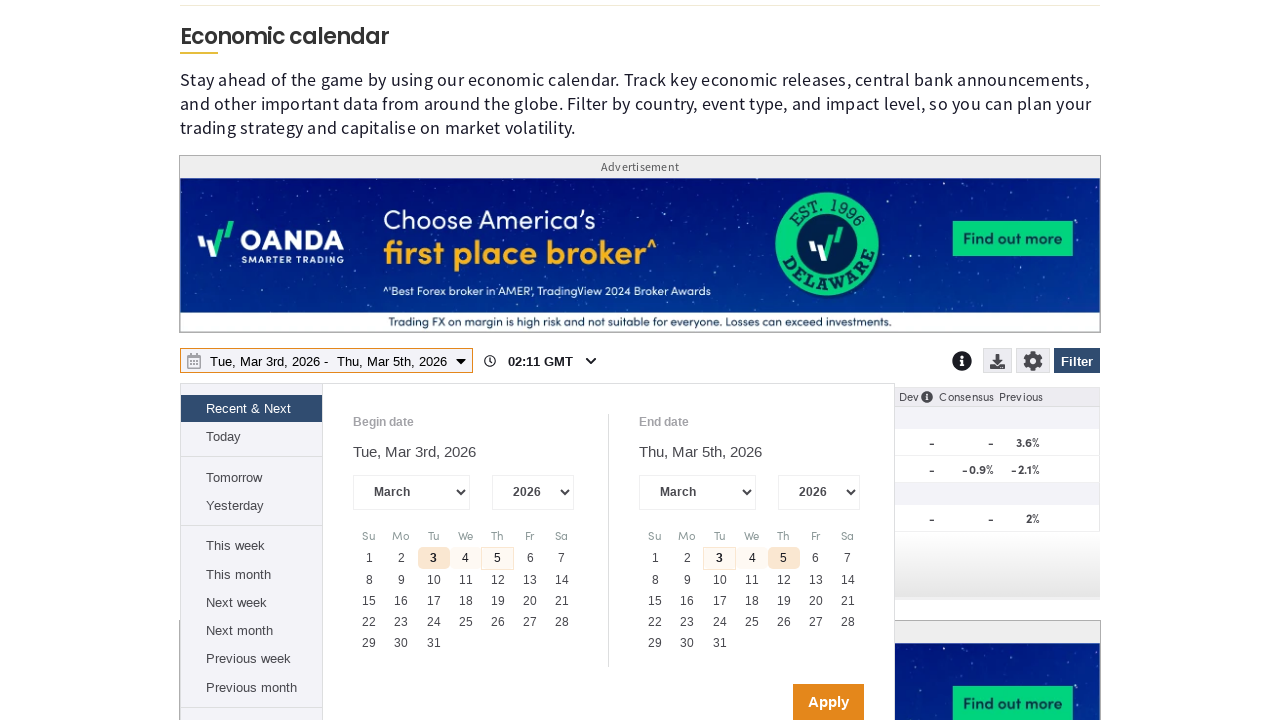

Applied year selection: 2027 on internal:role=combobox >> nth=3
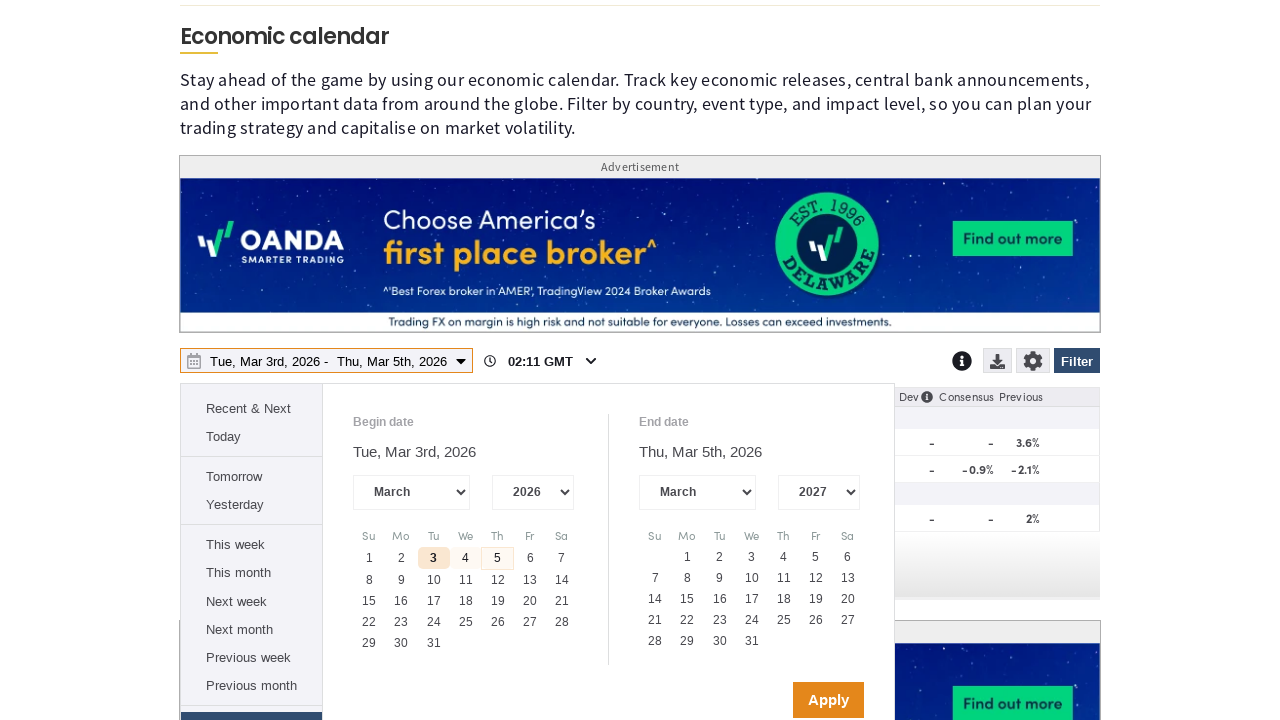

Waited 1200ms for year dropdown to update
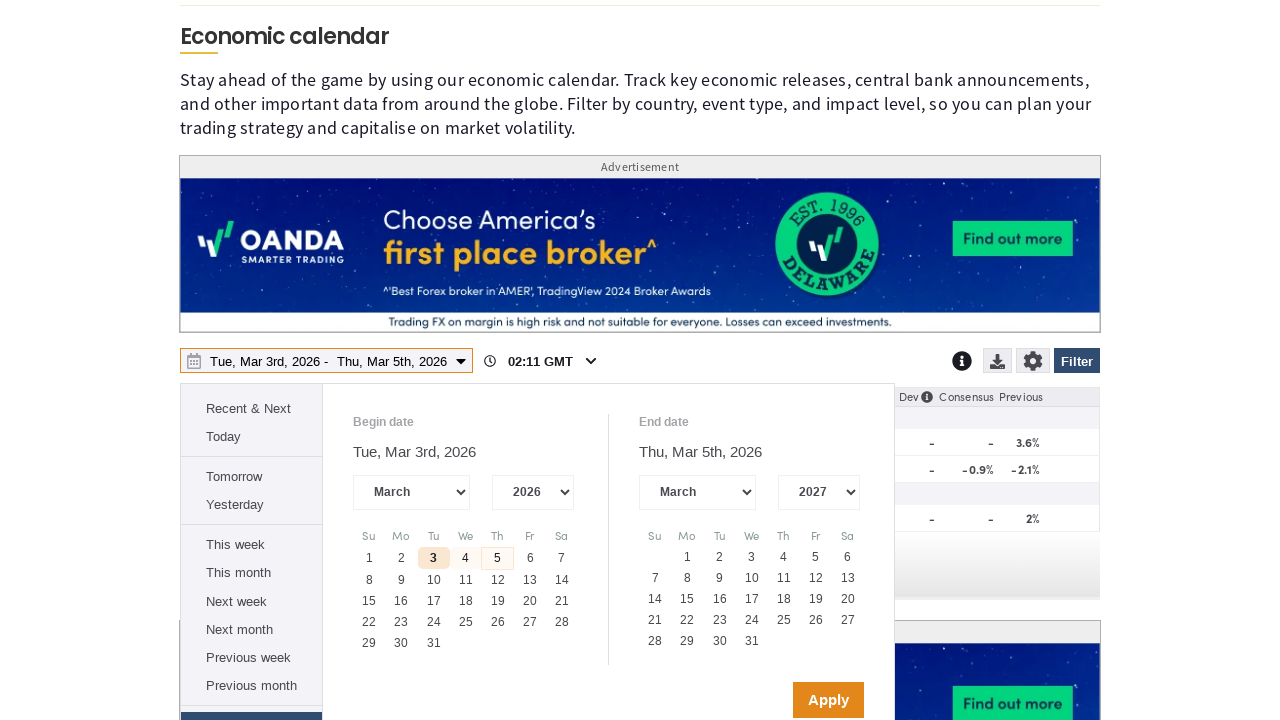

Located all valid dates in calendar
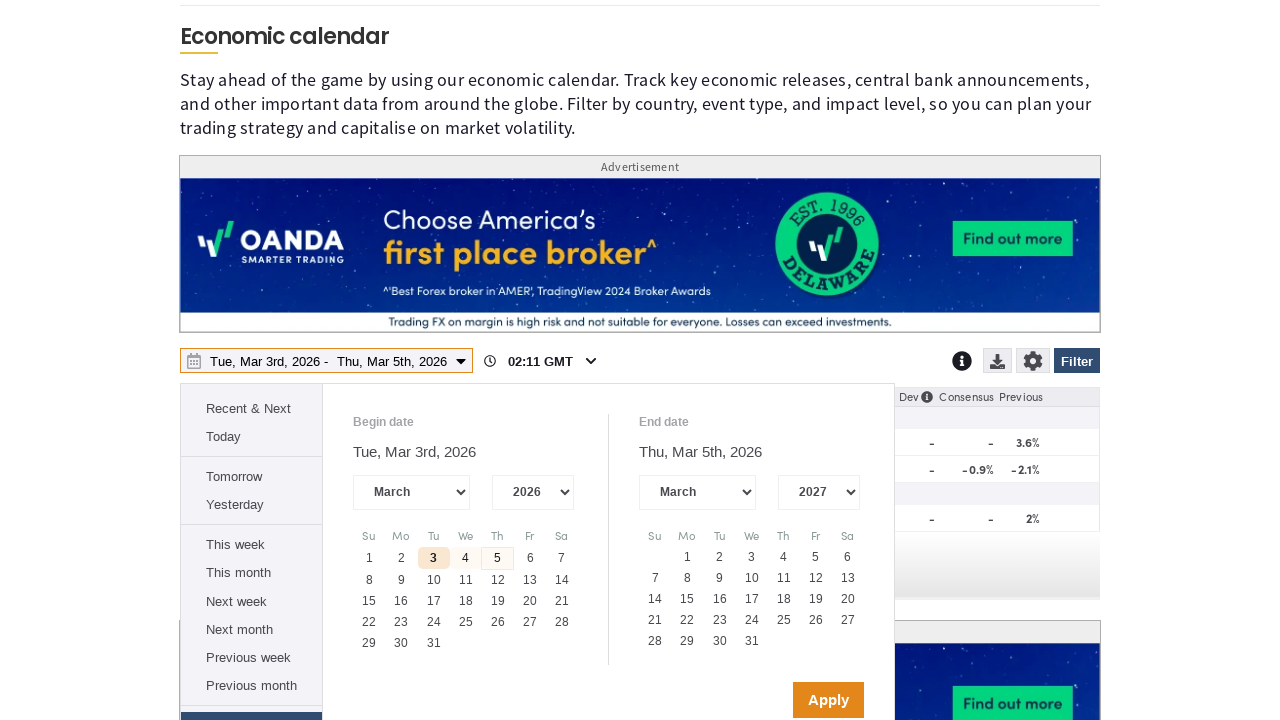

Clicked the last available date in the calendar at (752, 641) on div[role='gridcell']:not([aria-disabled='true']) >> nth=-1
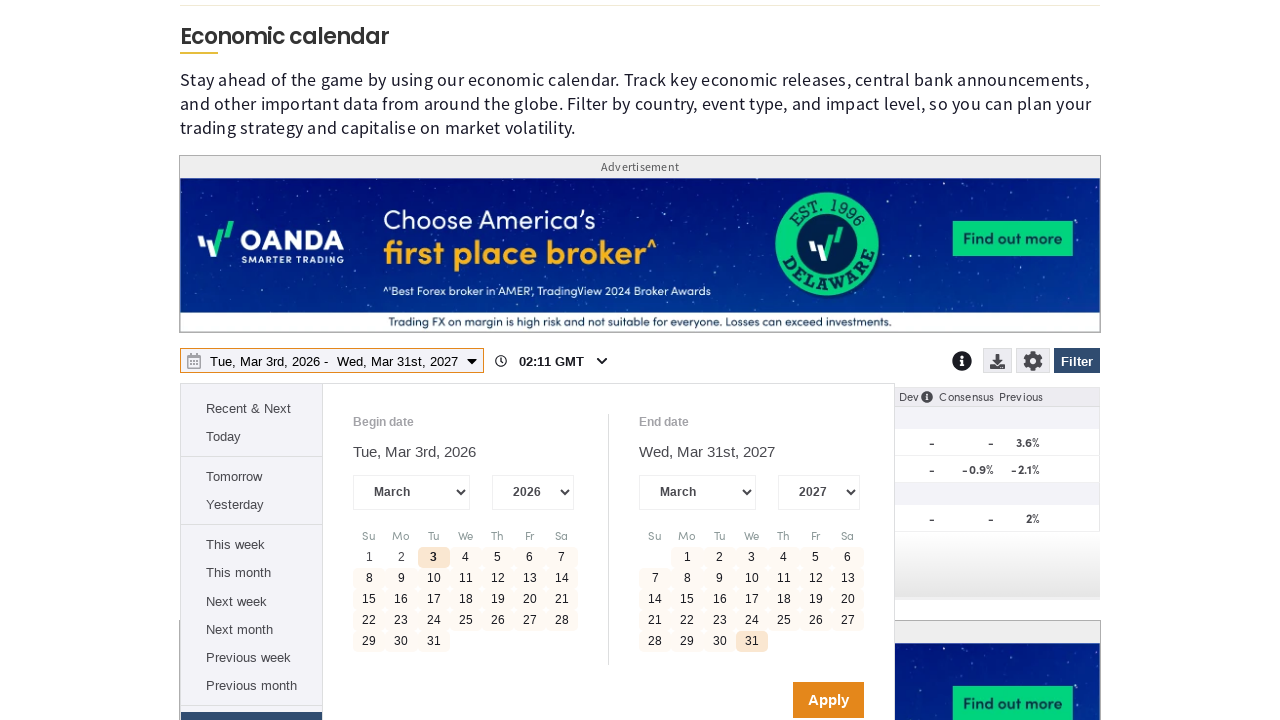

Waited 1200ms after date selection
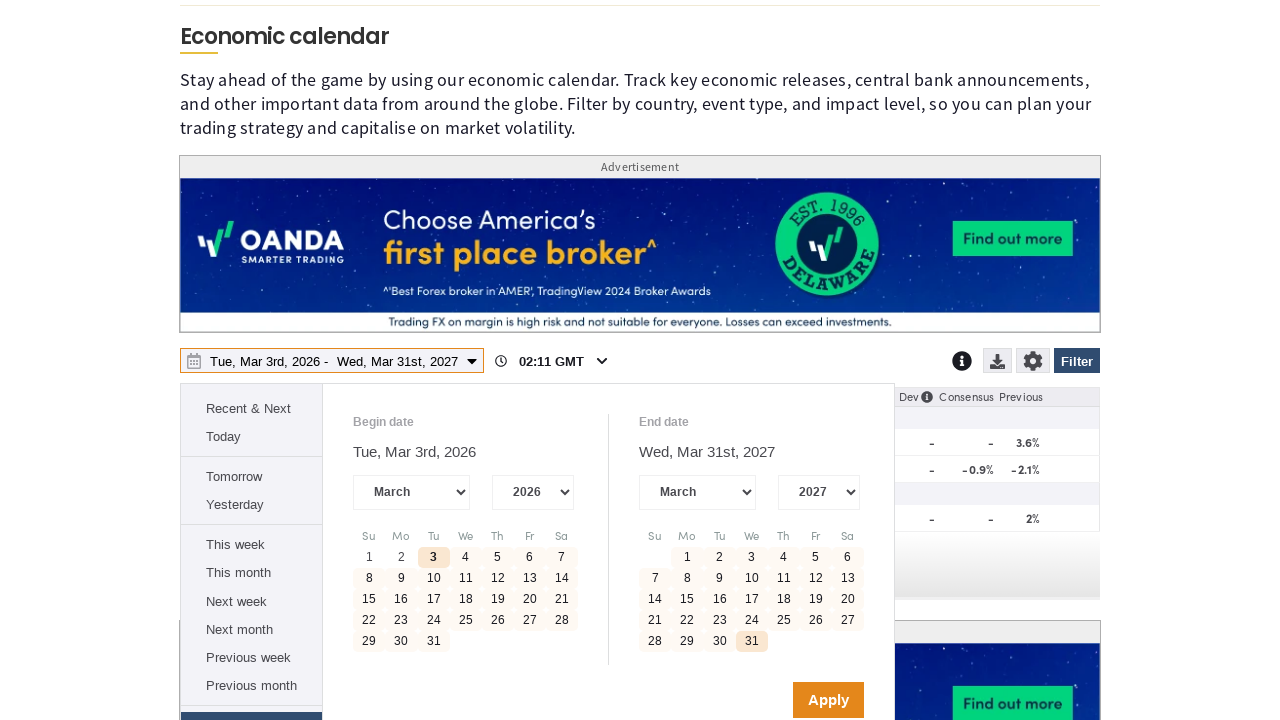

Clicked Apply button to confirm date range selection at (828, 700) on internal:role=button[name="Apply"i]
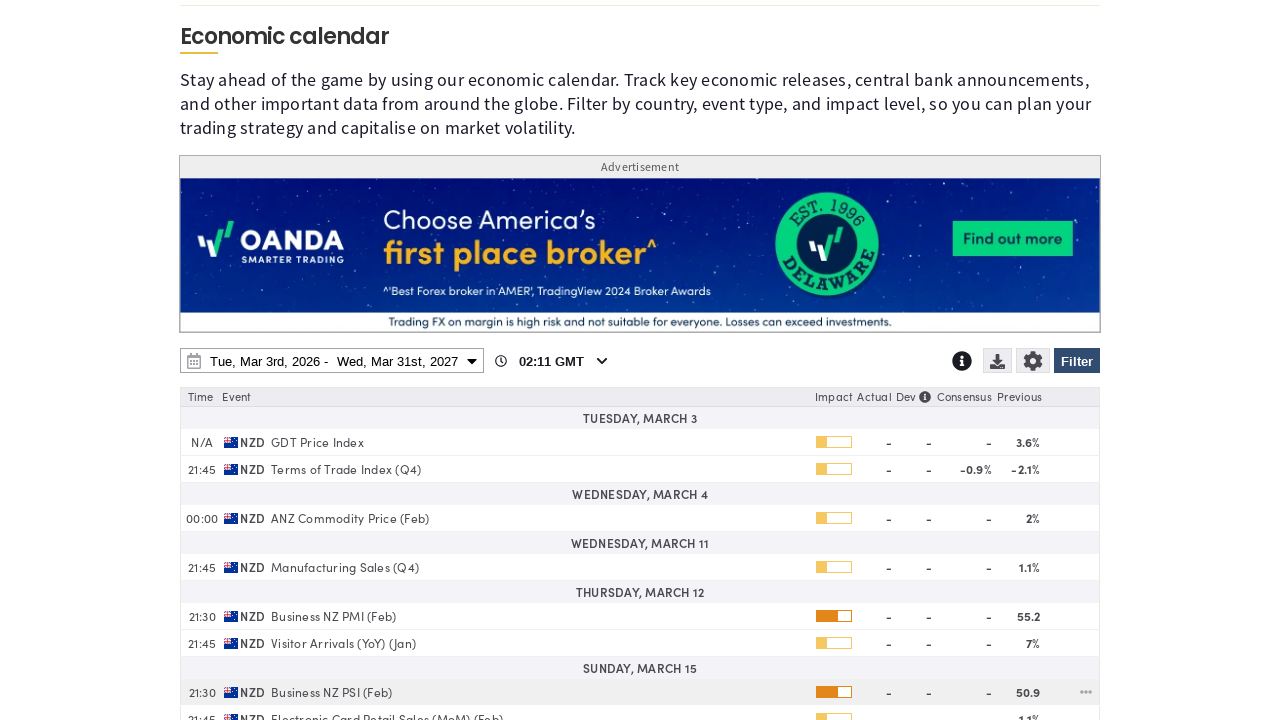

Waited 1500ms for date range to be applied and calendar to close
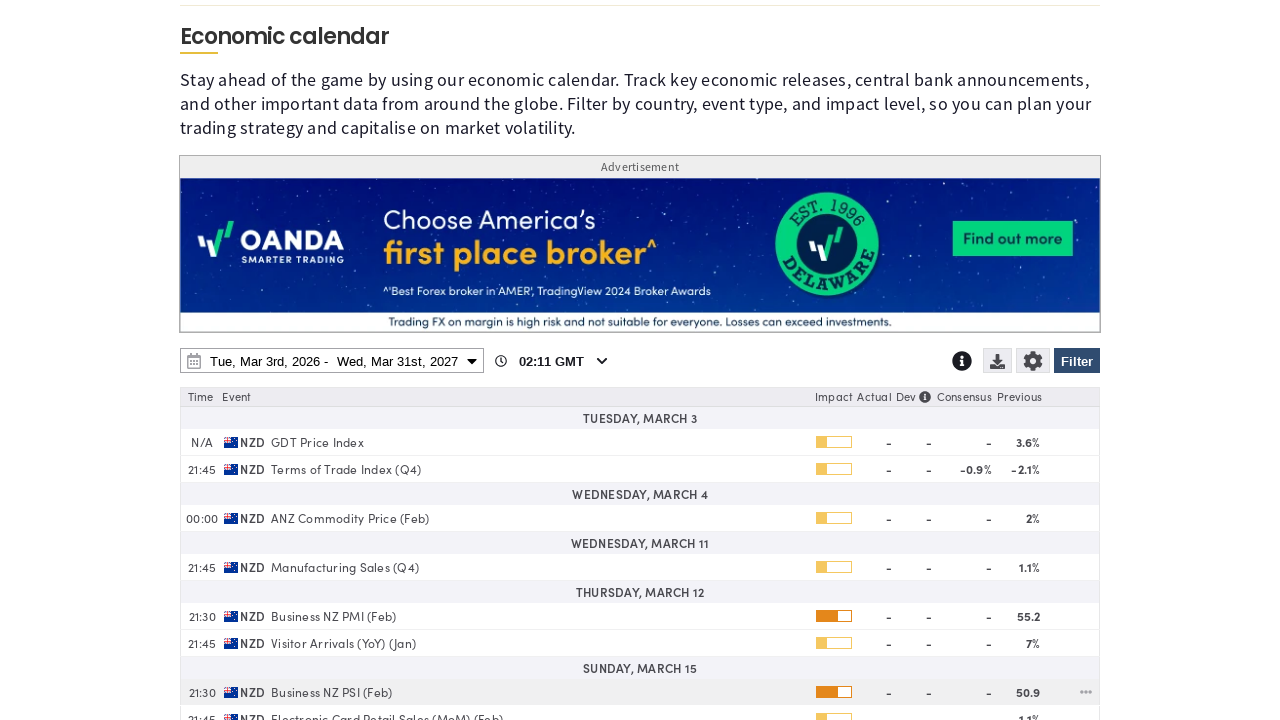

Clicked download menu wrapper to open export options at (1000, 363) on .fxs_selectable-wrapper
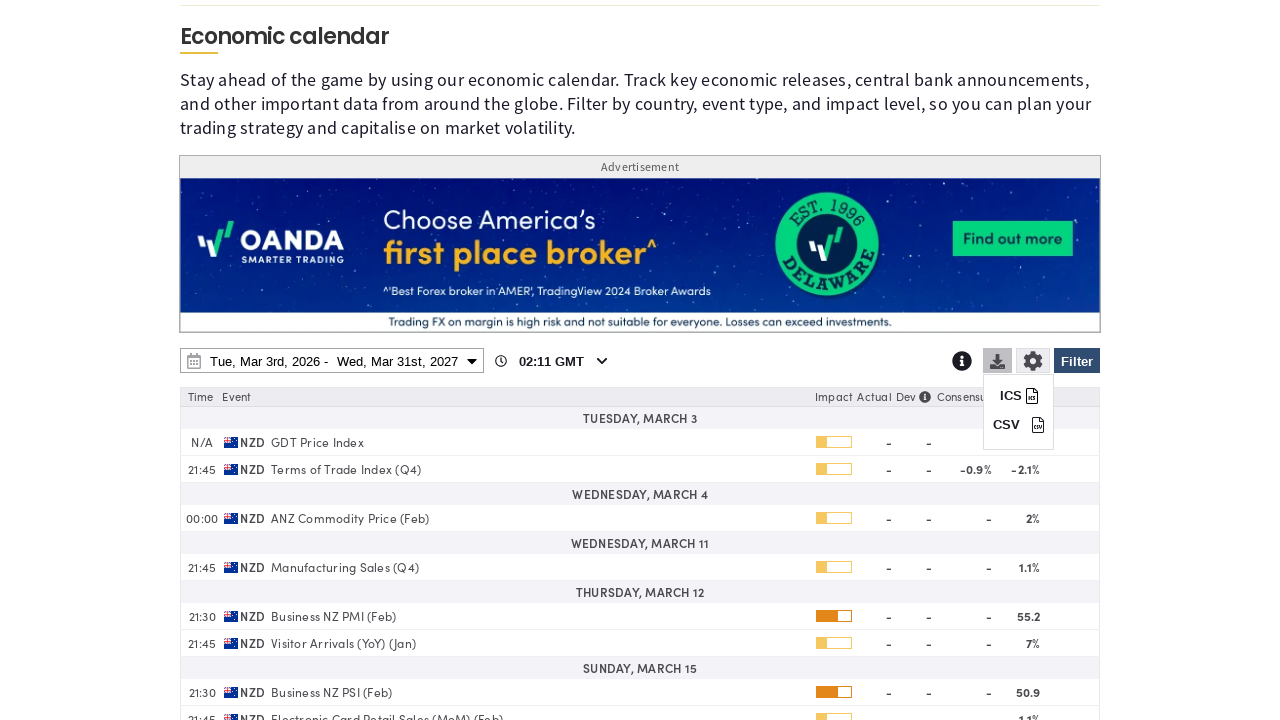

Verified ICS export option is available
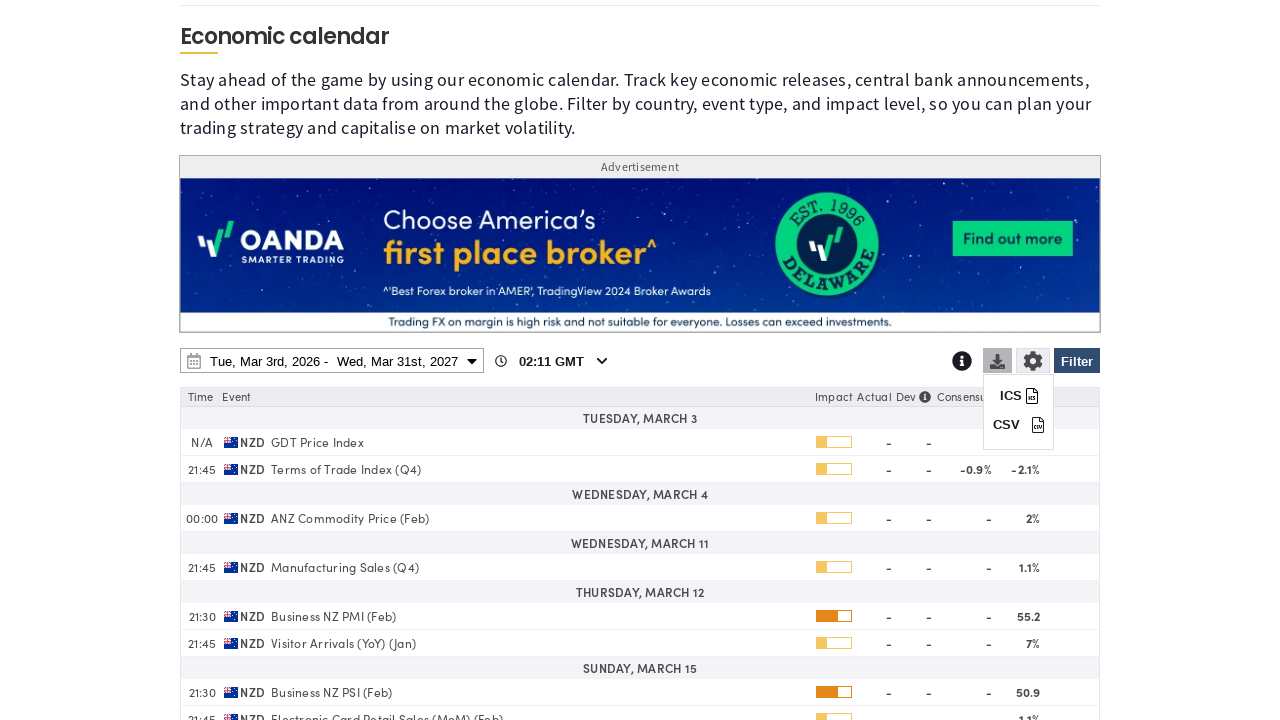

Verified CSV export option is available
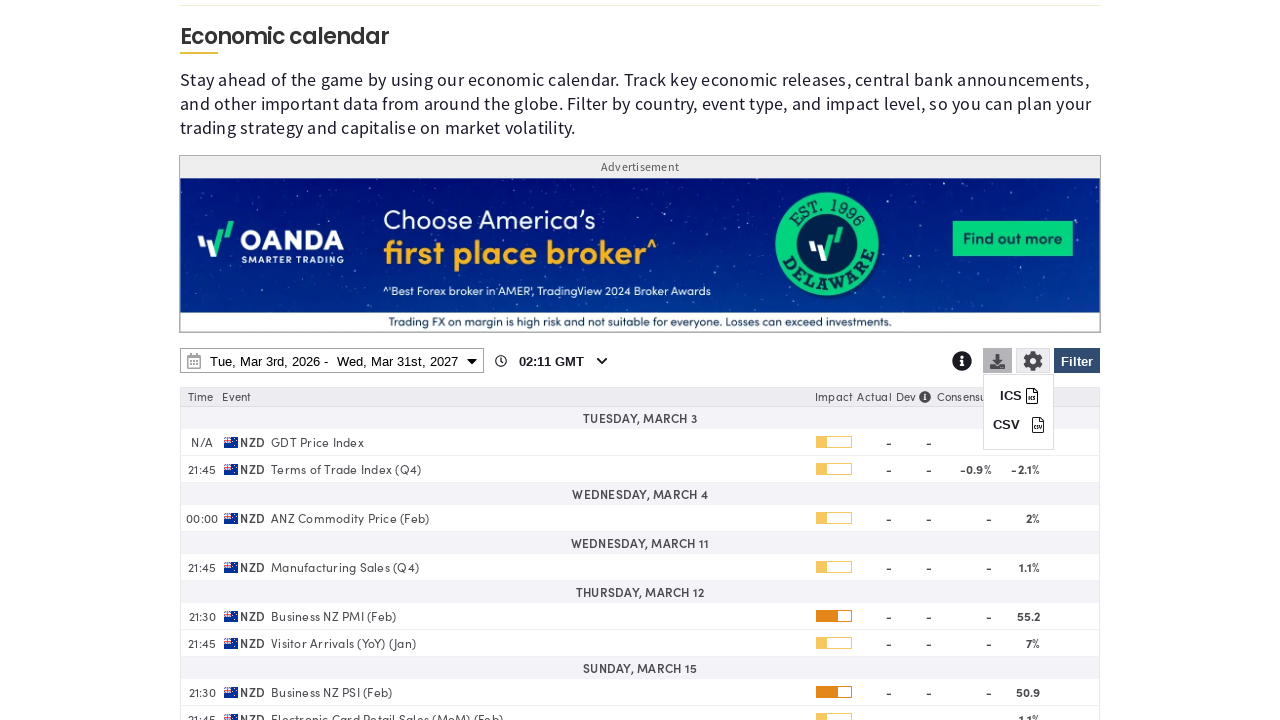

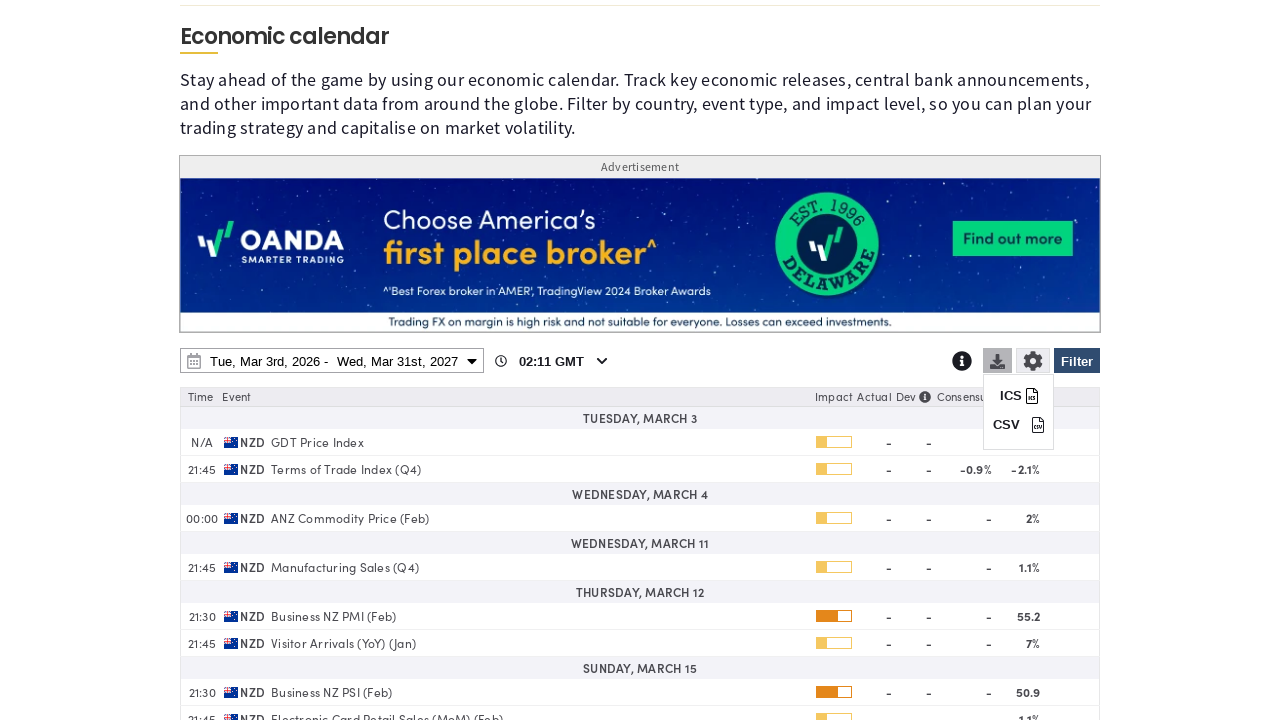